Tests click and hold selection by dragging from the first element to the fourth element to select multiple items

Starting URL: https://automationfc.github.io/jquery-selectable/

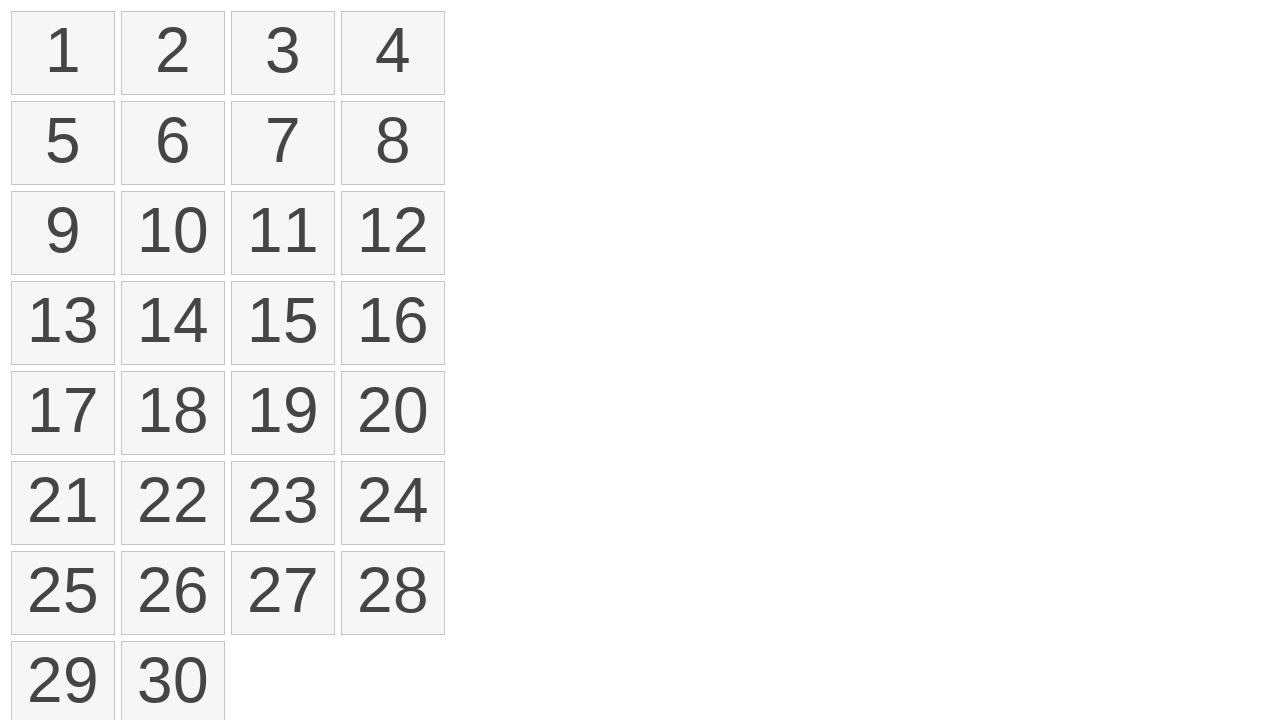

Waited for selectable list to load
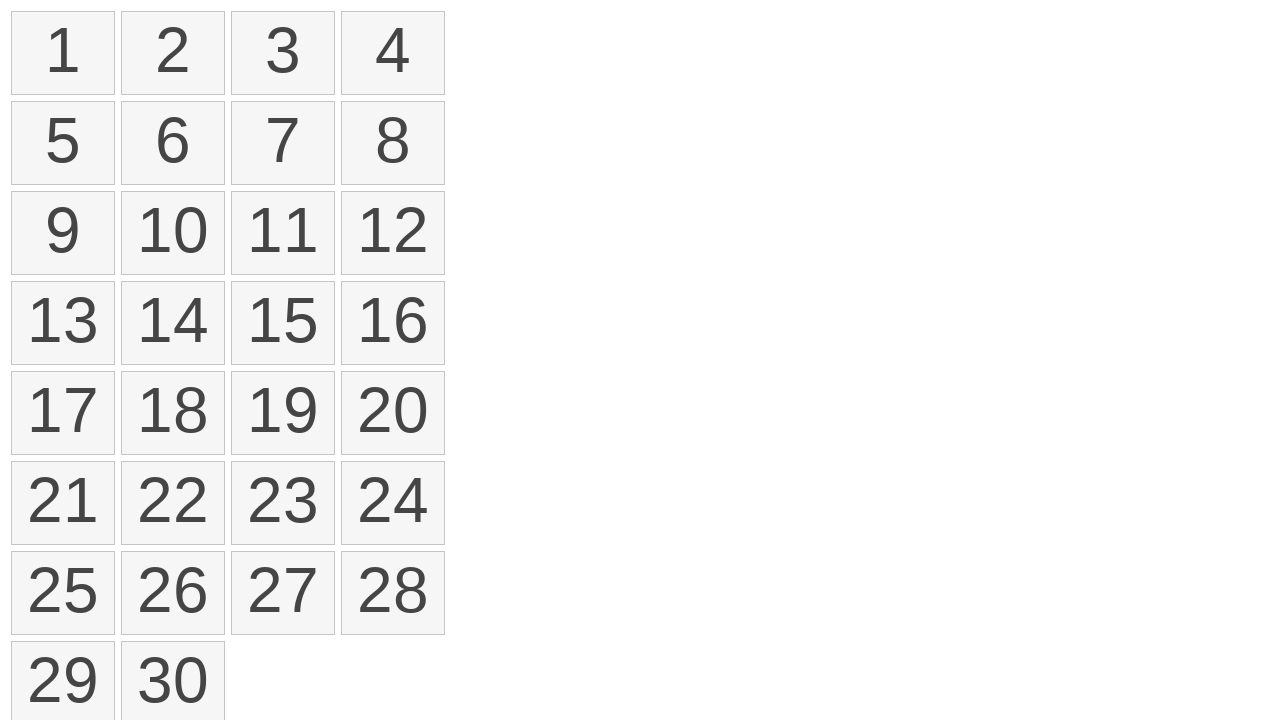

Located all list elements
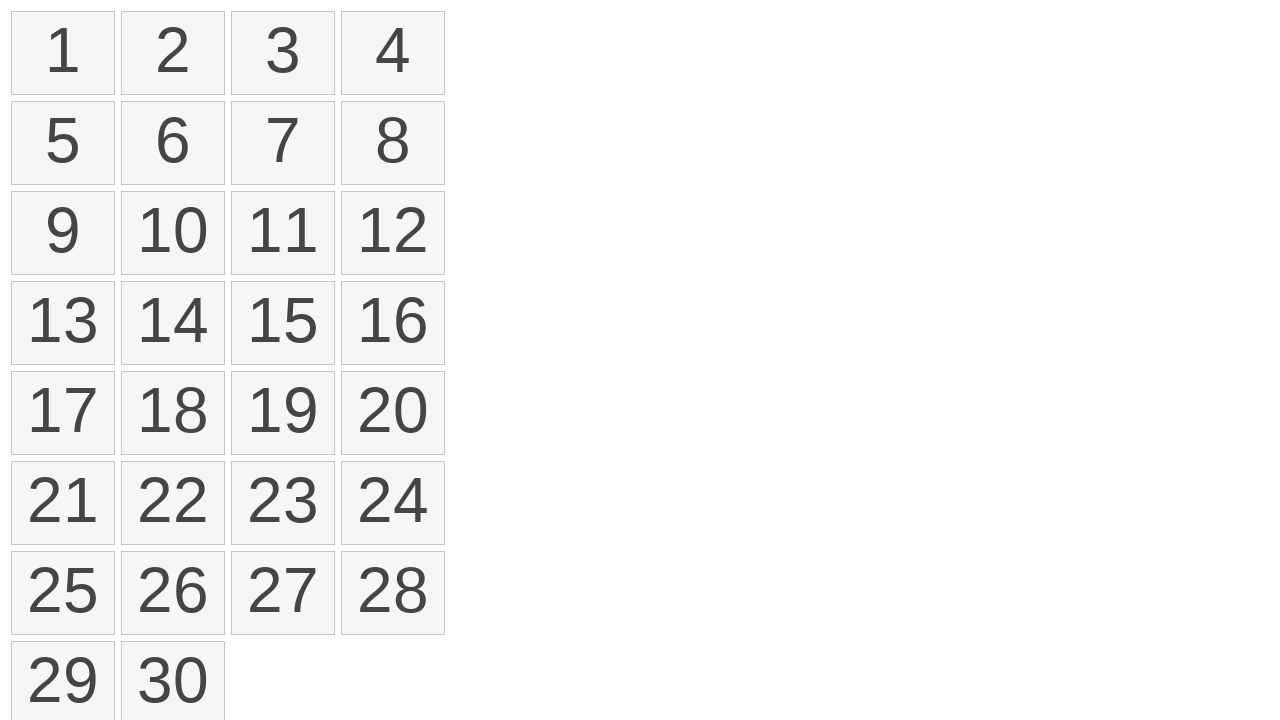

Located first element
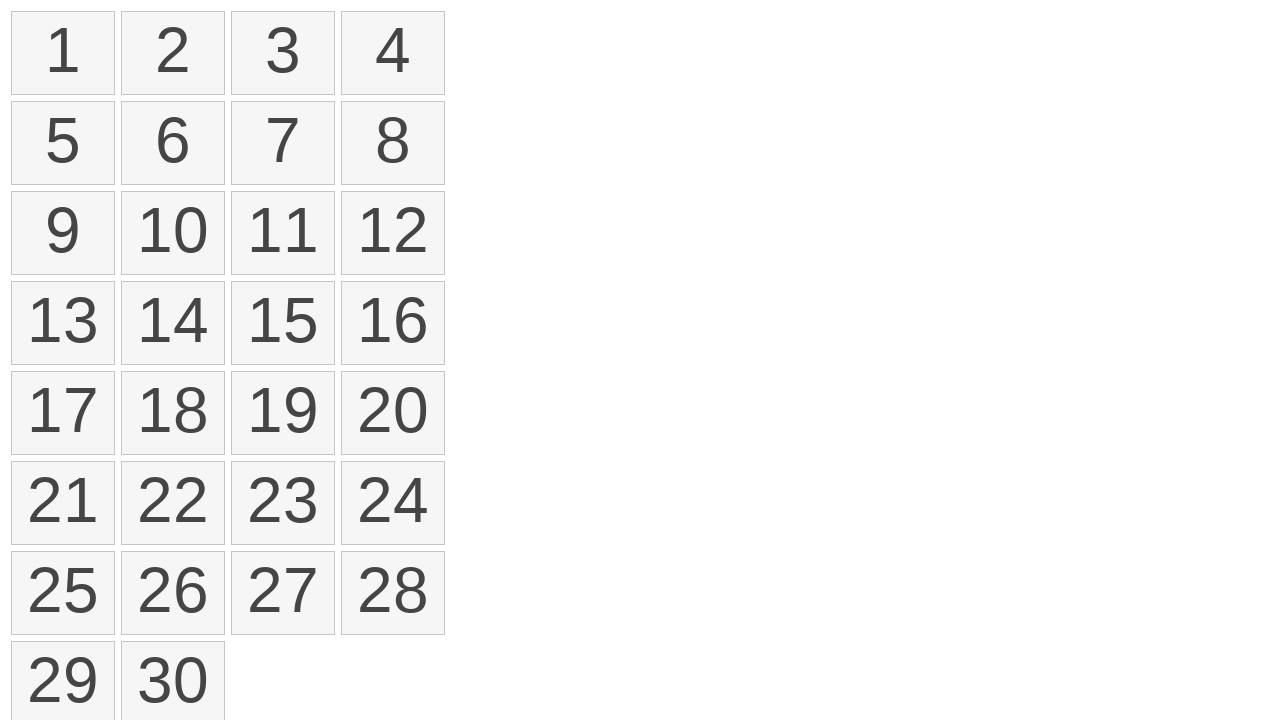

Located fourth element
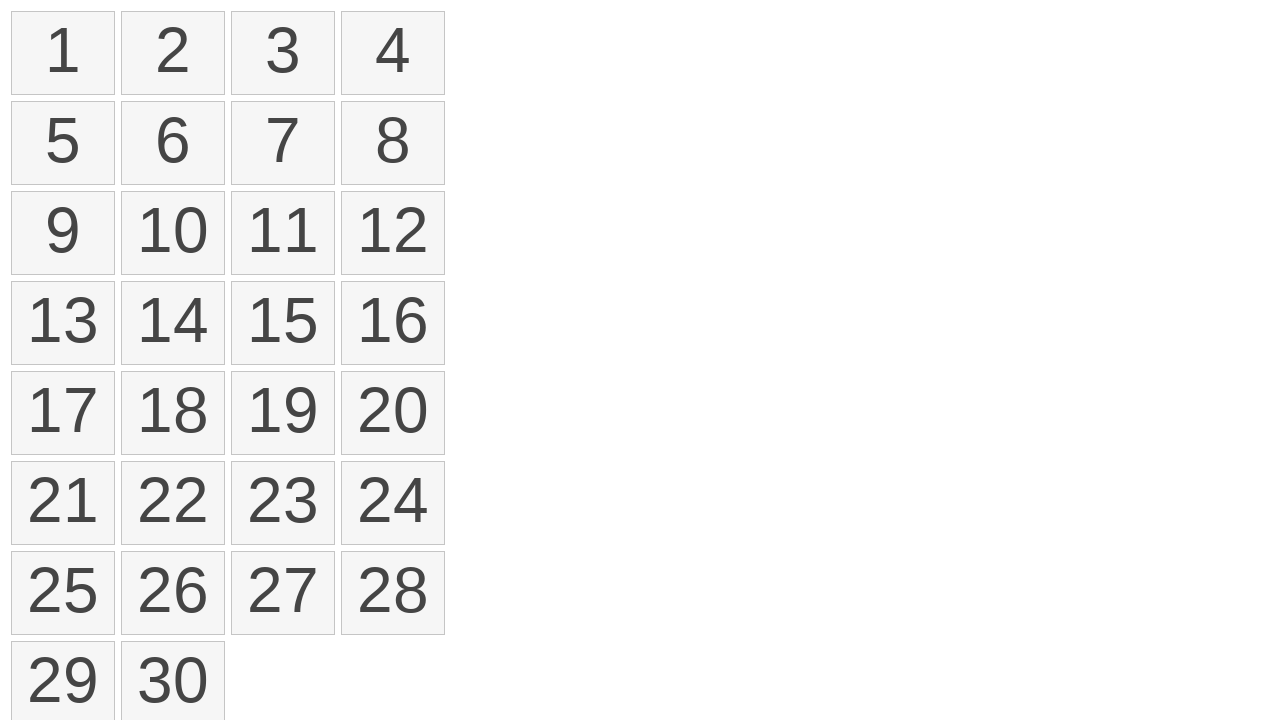

Retrieved bounding box for first element
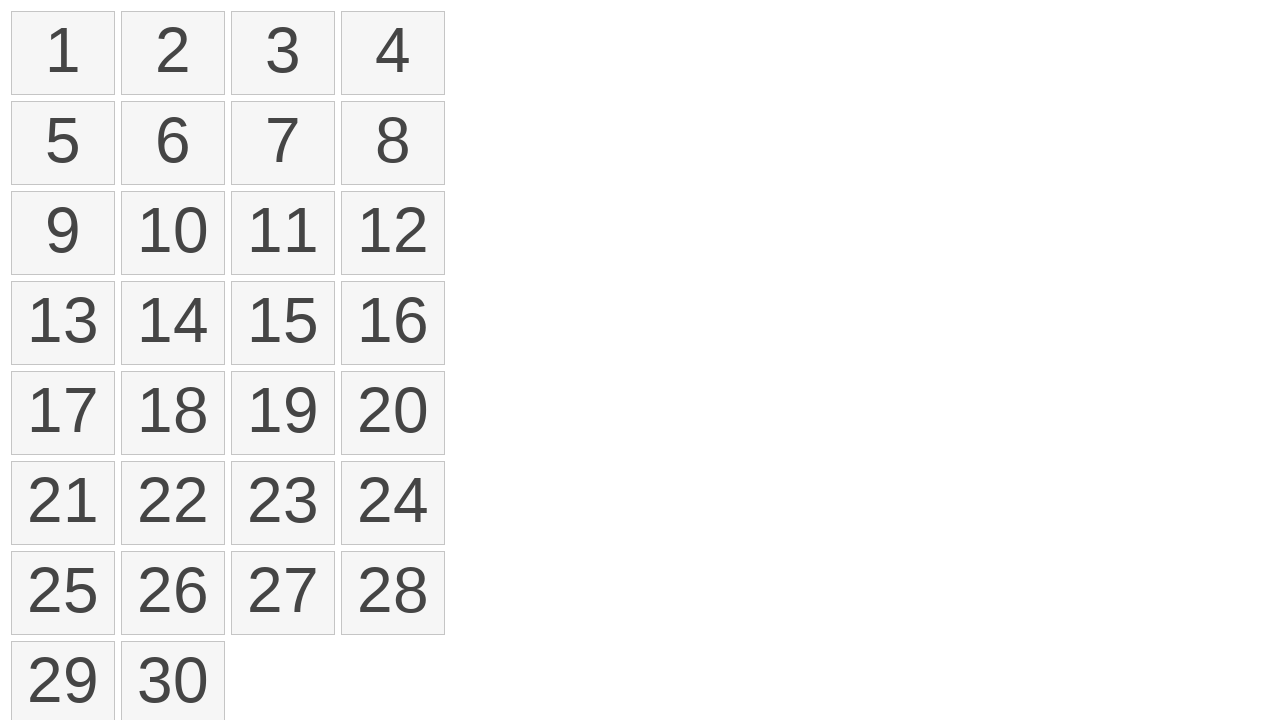

Retrieved bounding box for fourth element
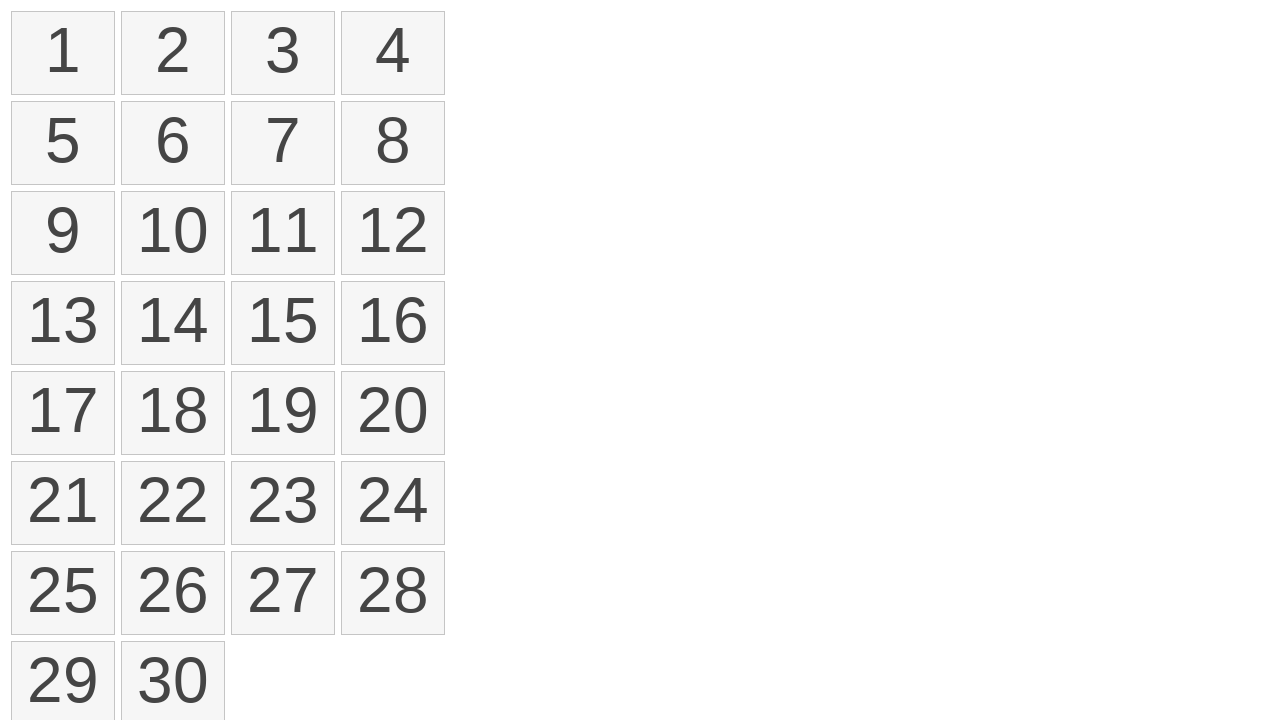

Moved mouse to center of first element at (63, 53)
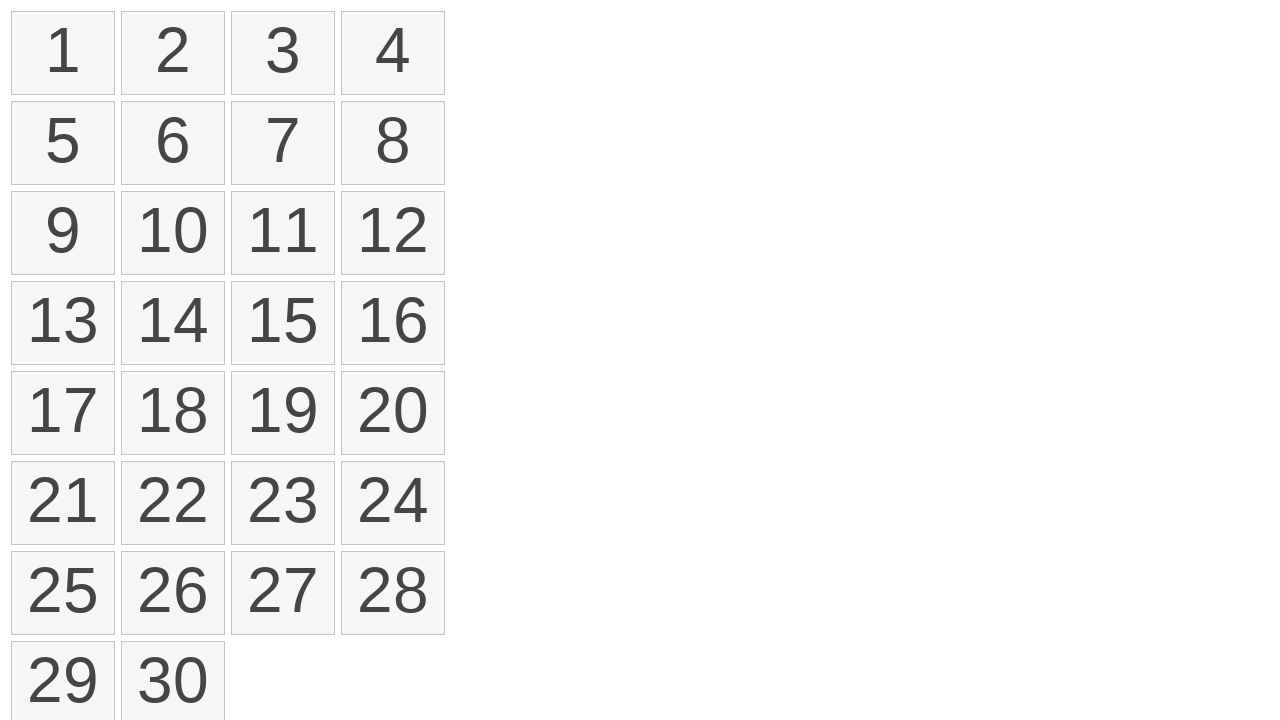

Pressed mouse button down on first element at (63, 53)
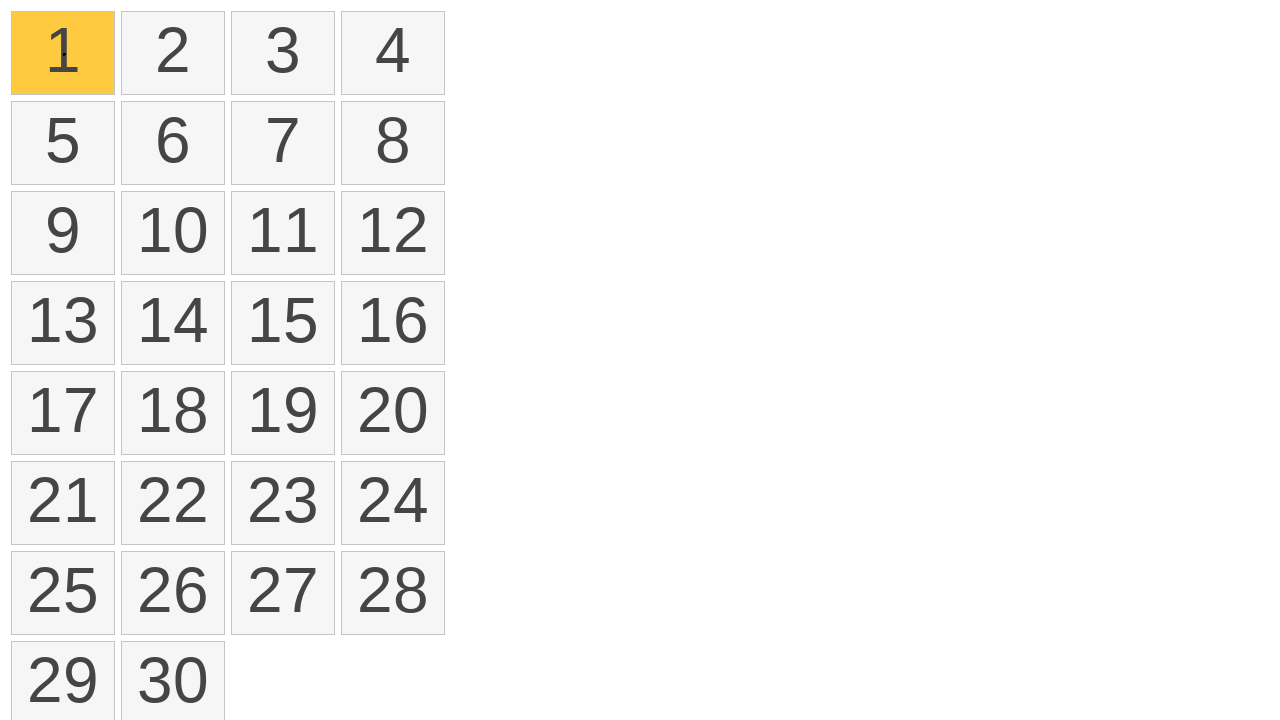

Dragged mouse to center of fourth element at (393, 53)
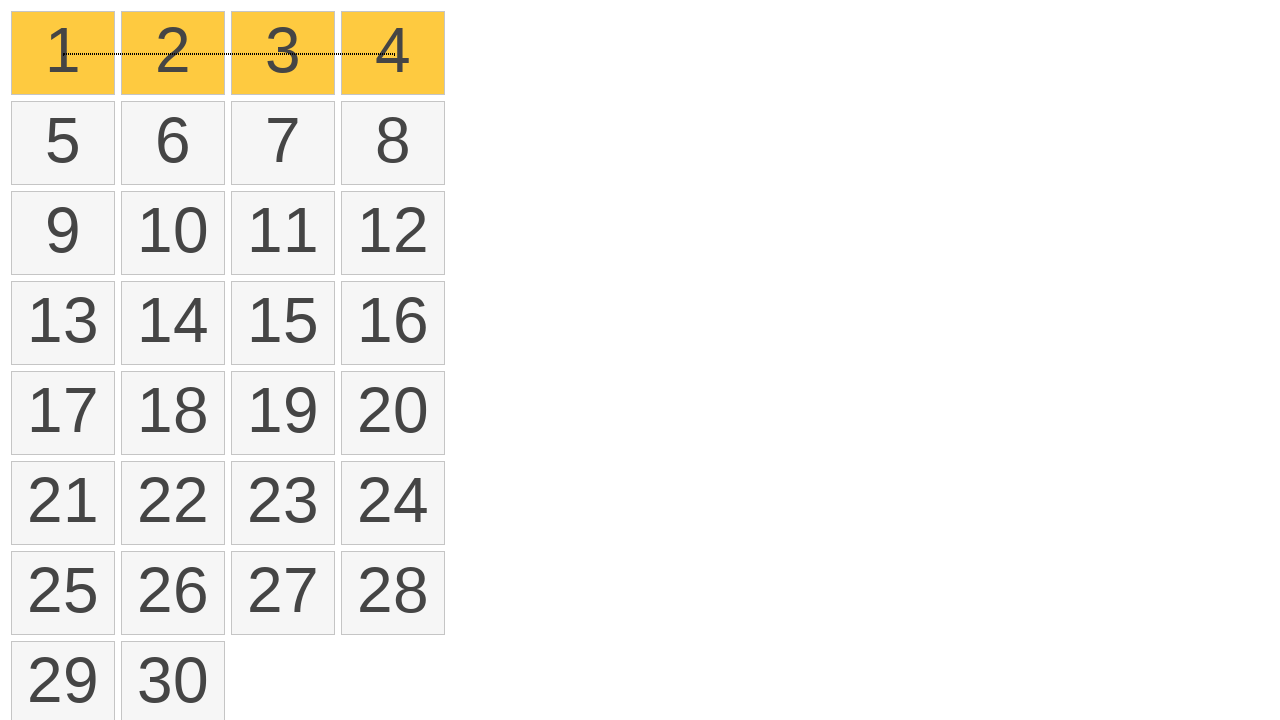

Released mouse button to complete drag operation at (393, 53)
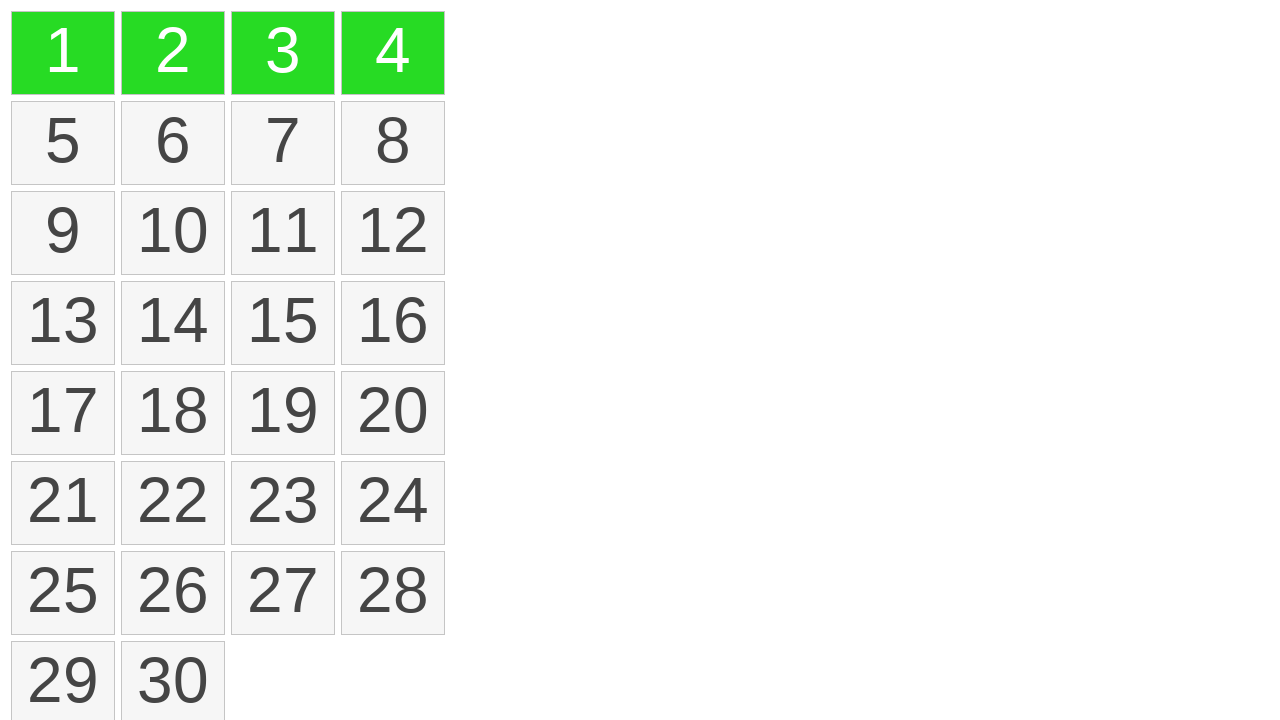

Waited 500ms for selection to be applied
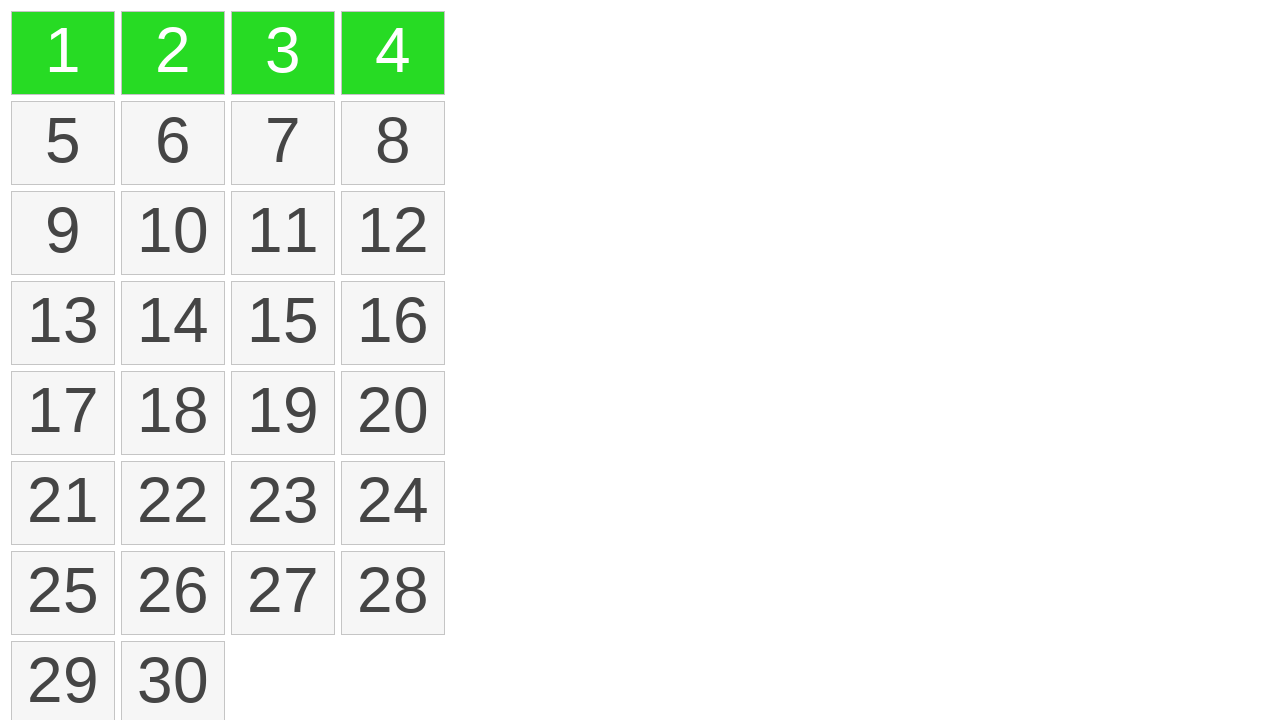

Located all selected elements
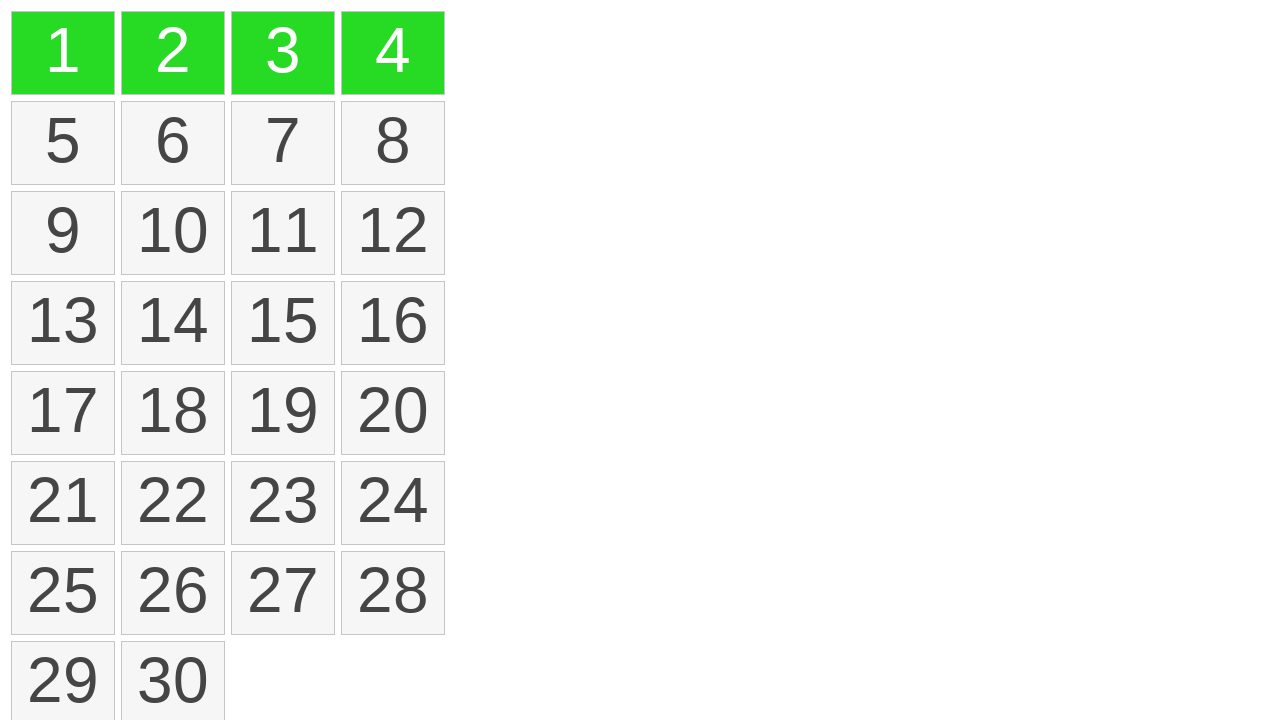

Verified that exactly 4 elements are selected
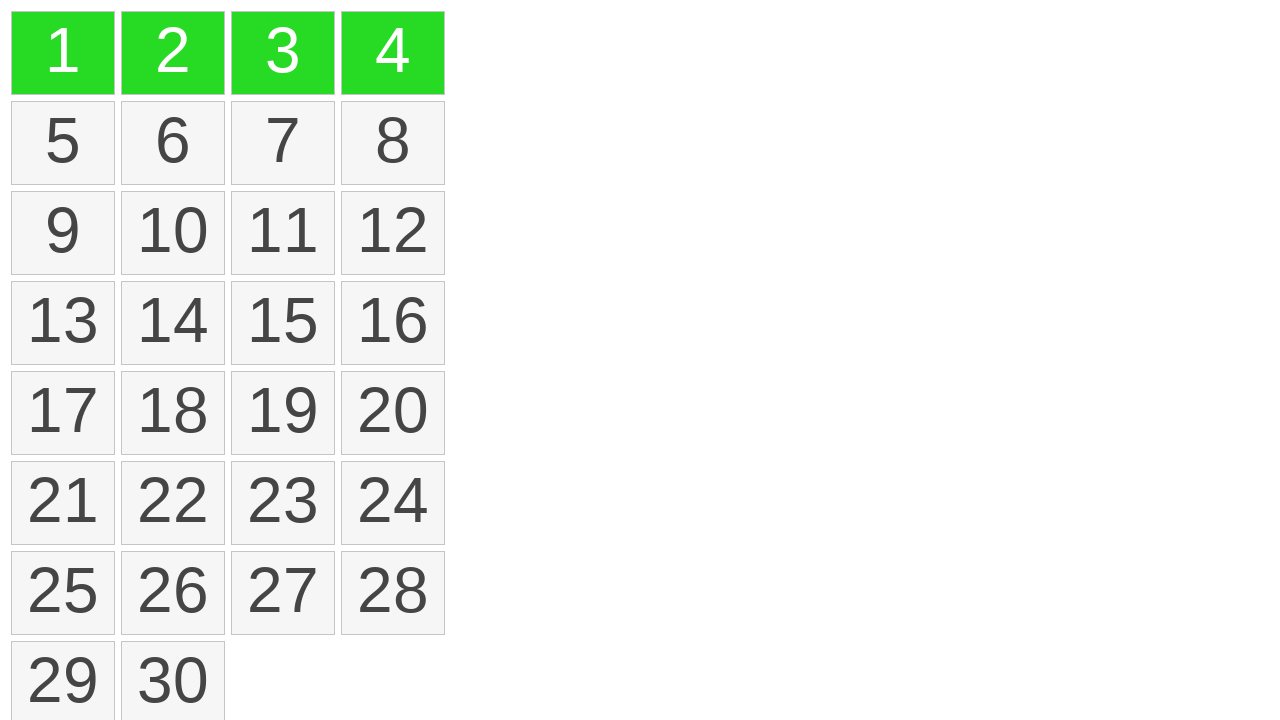

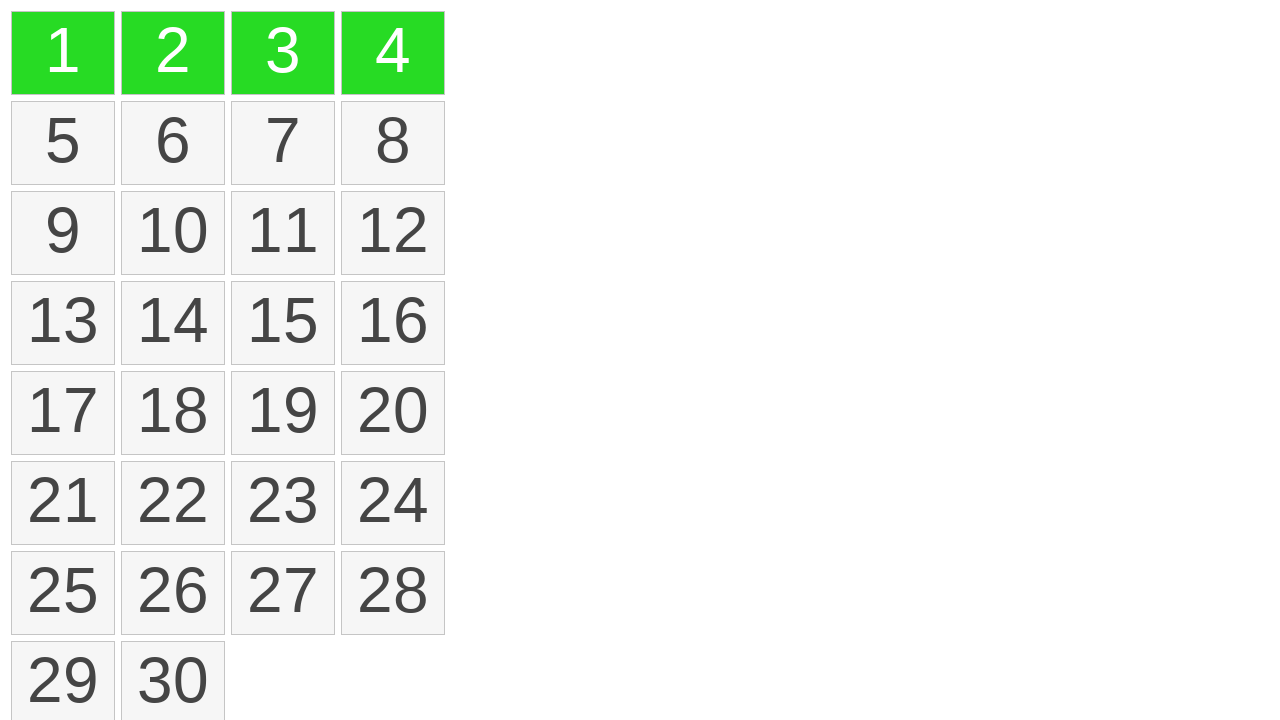